Tests that the currently selected filter link is highlighted with the 'selected' class

Starting URL: https://demo.playwright.dev/todomvc

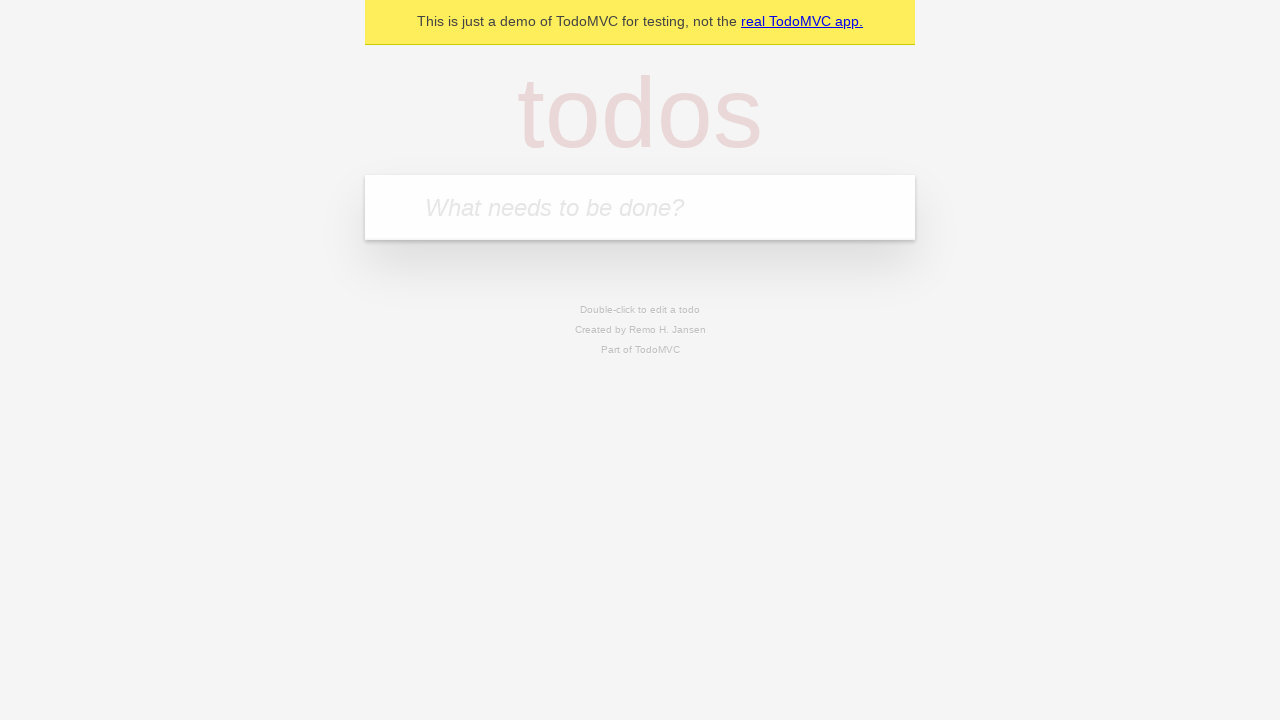

Filled todo input with 'buy some apples' on internal:attr=[placeholder="What needs to be done?"i]
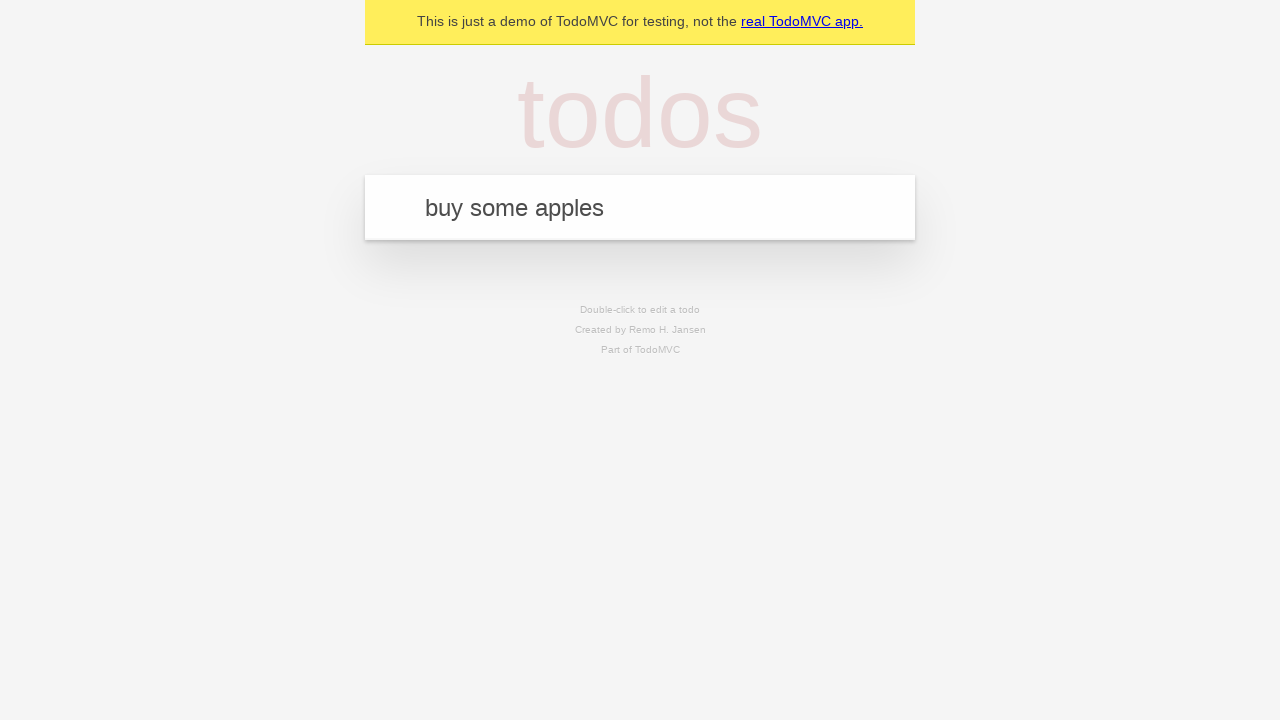

Pressed Enter to create first todo on internal:attr=[placeholder="What needs to be done?"i]
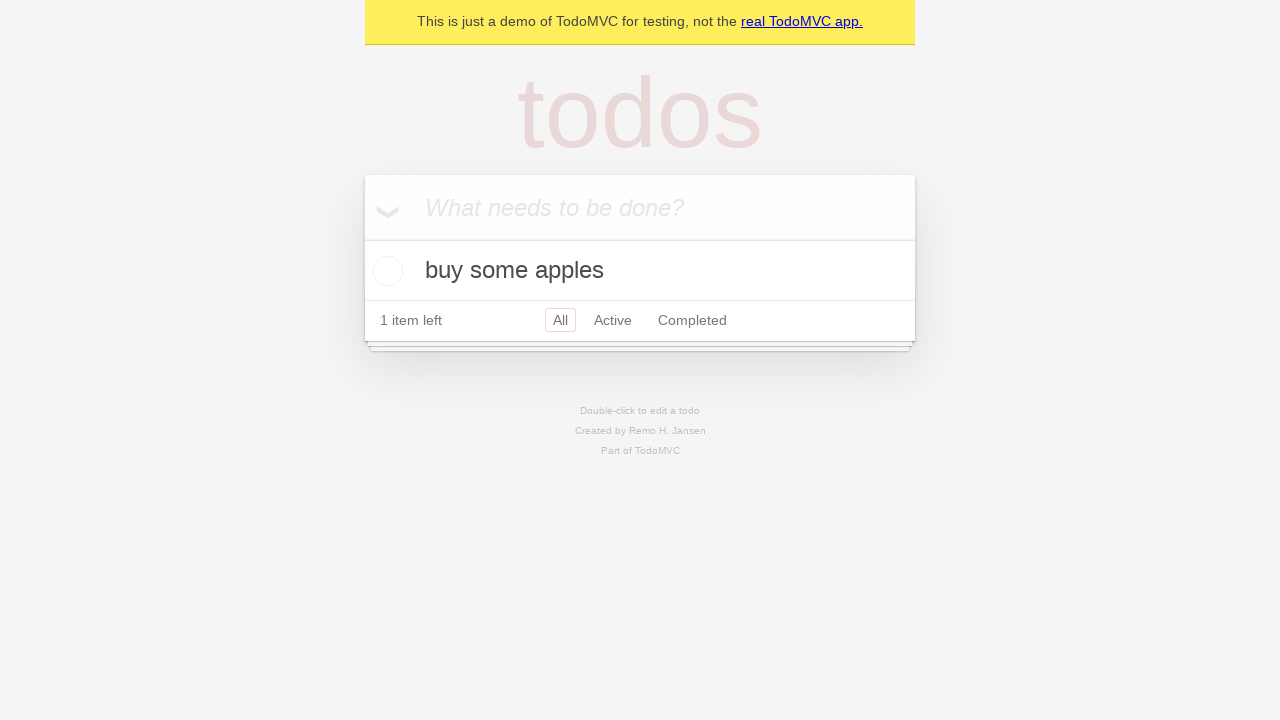

Filled todo input with 'feed the cat' on internal:attr=[placeholder="What needs to be done?"i]
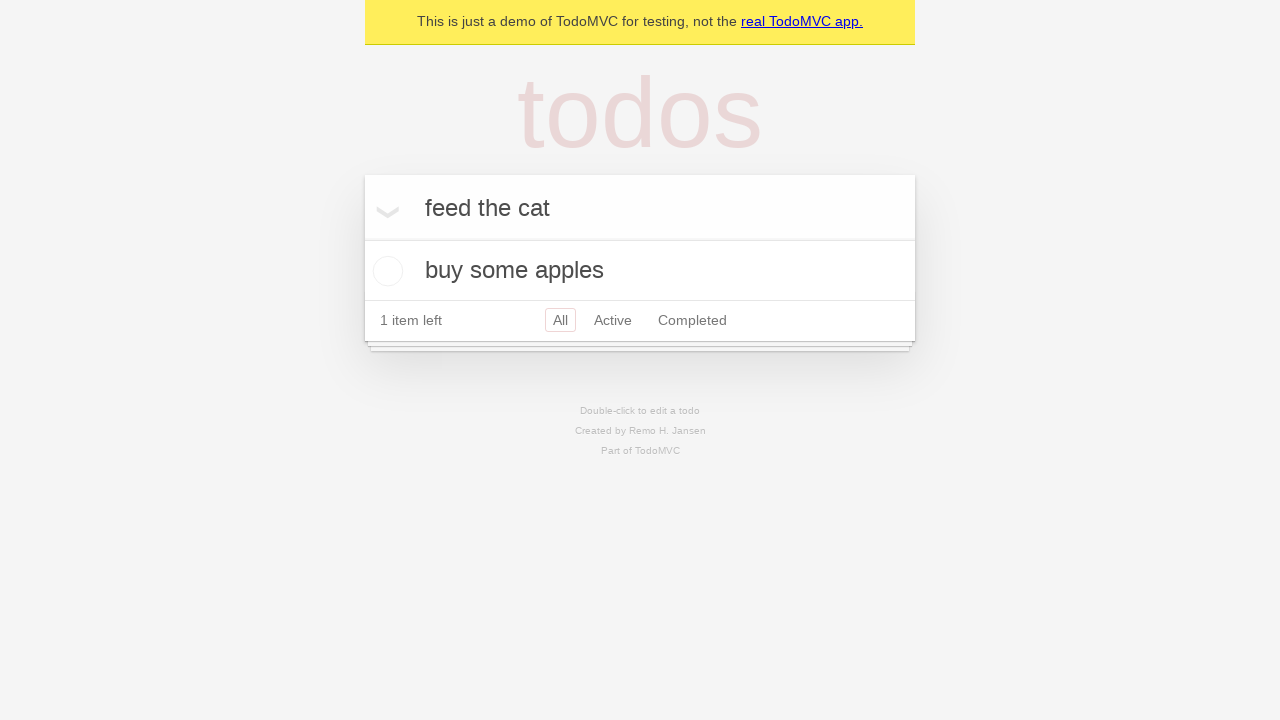

Pressed Enter to create second todo on internal:attr=[placeholder="What needs to be done?"i]
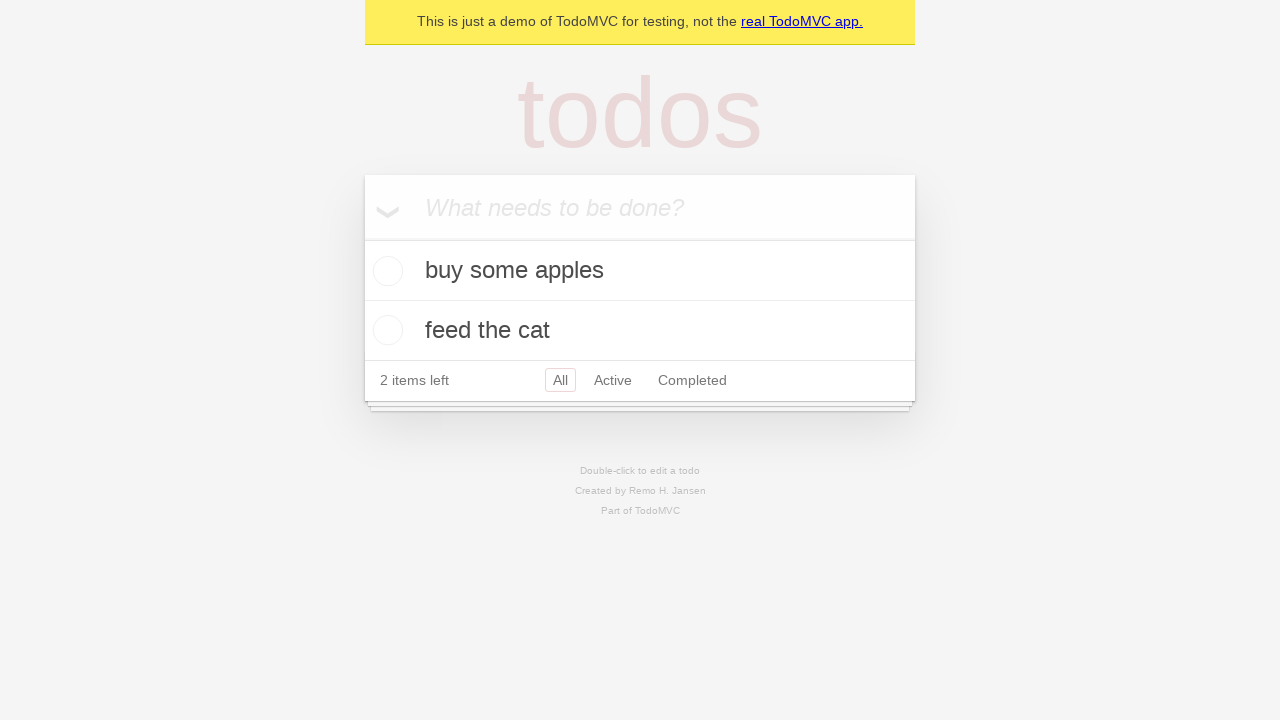

Filled todo input with 'book a doctors appointment' on internal:attr=[placeholder="What needs to be done?"i]
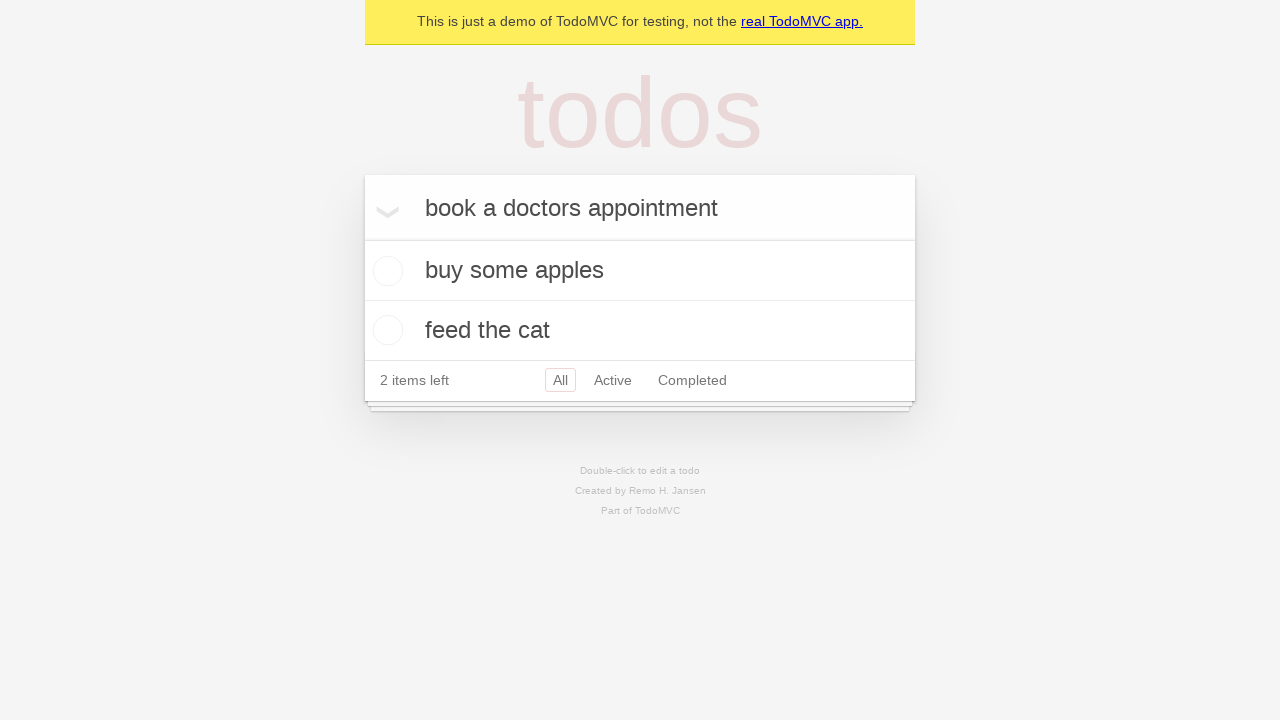

Pressed Enter to create third todo on internal:attr=[placeholder="What needs to be done?"i]
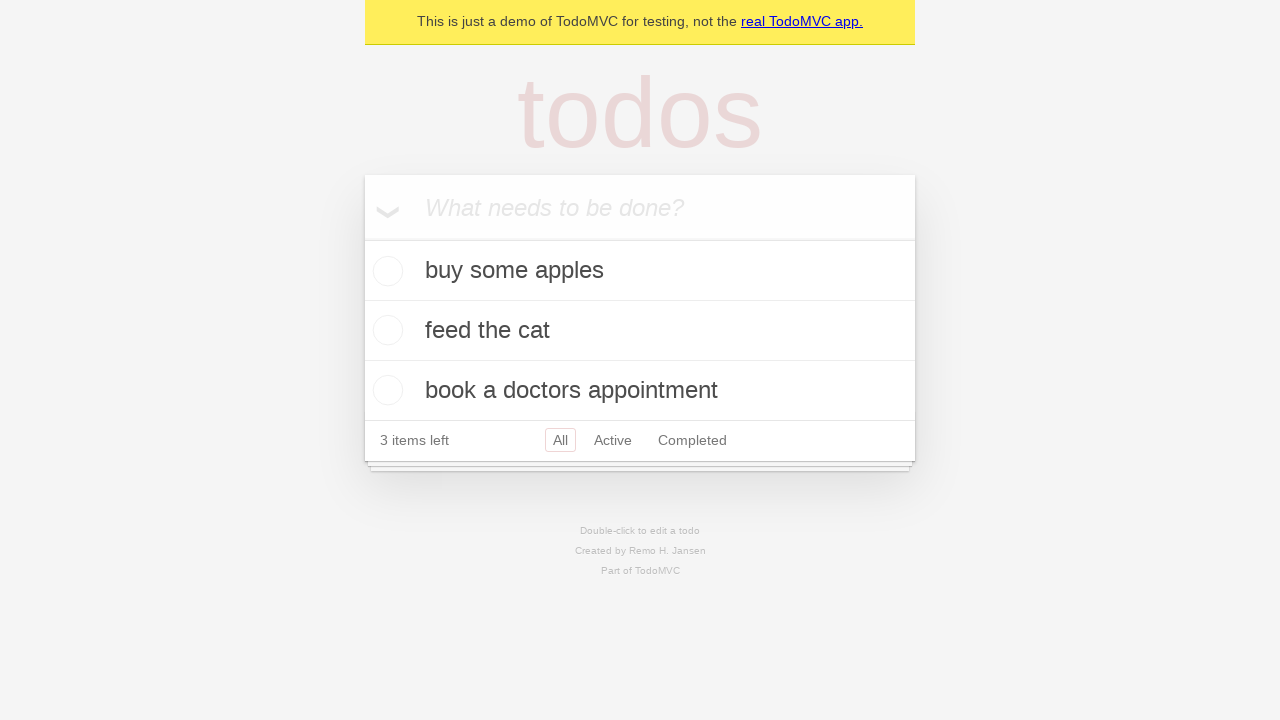

Waited for third todo item to be loaded
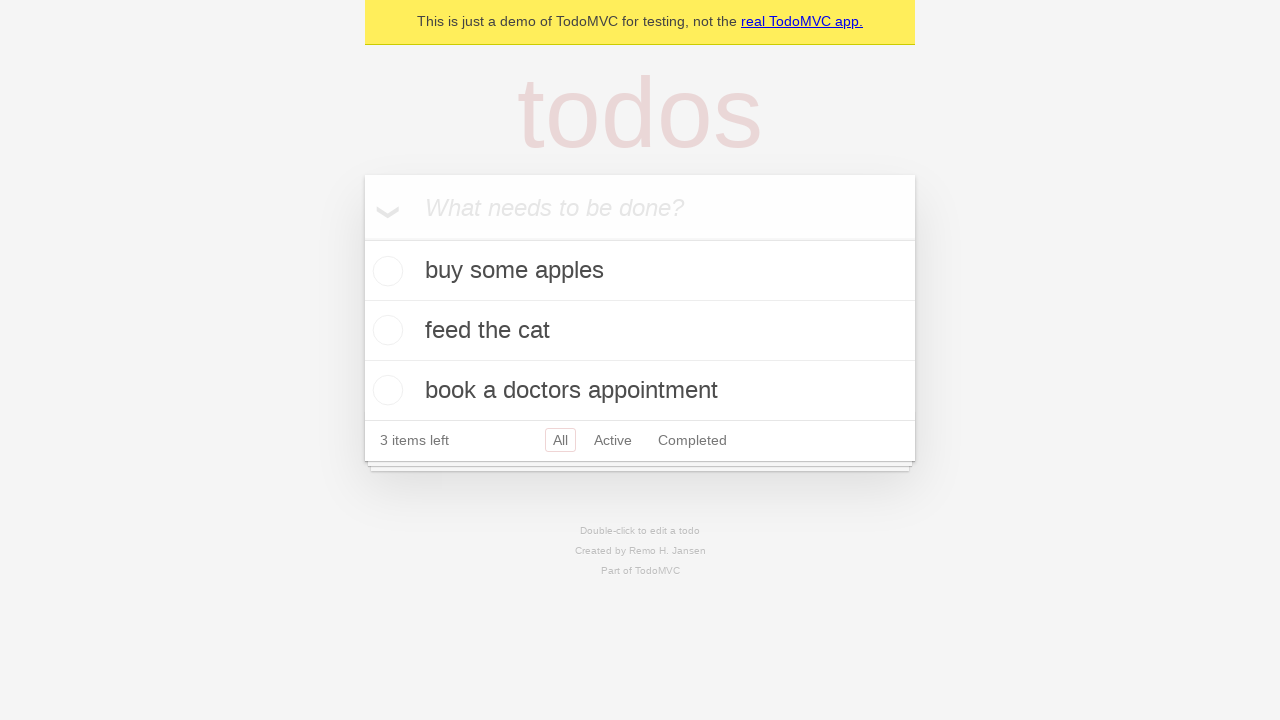

Clicked Active filter link at (613, 440) on internal:role=link[name="Active"i]
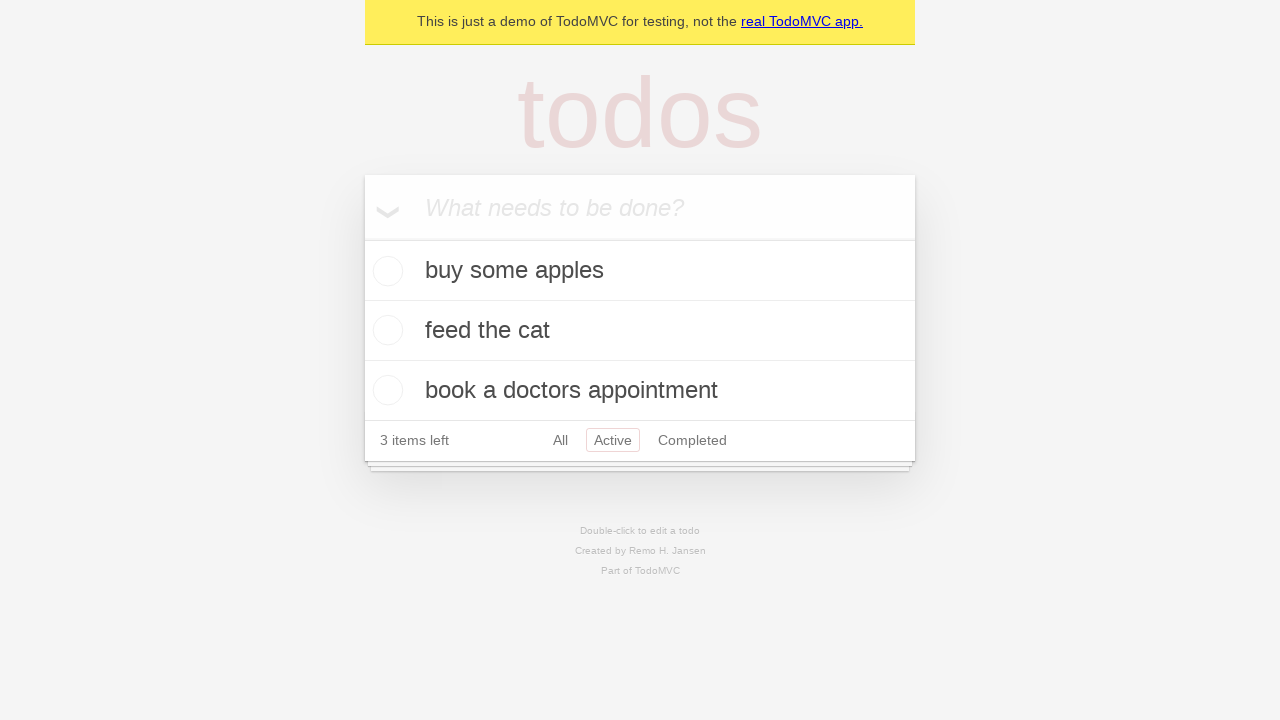

Clicked Completed filter link - should be highlighted with 'selected' class at (692, 440) on internal:role=link[name="Completed"i]
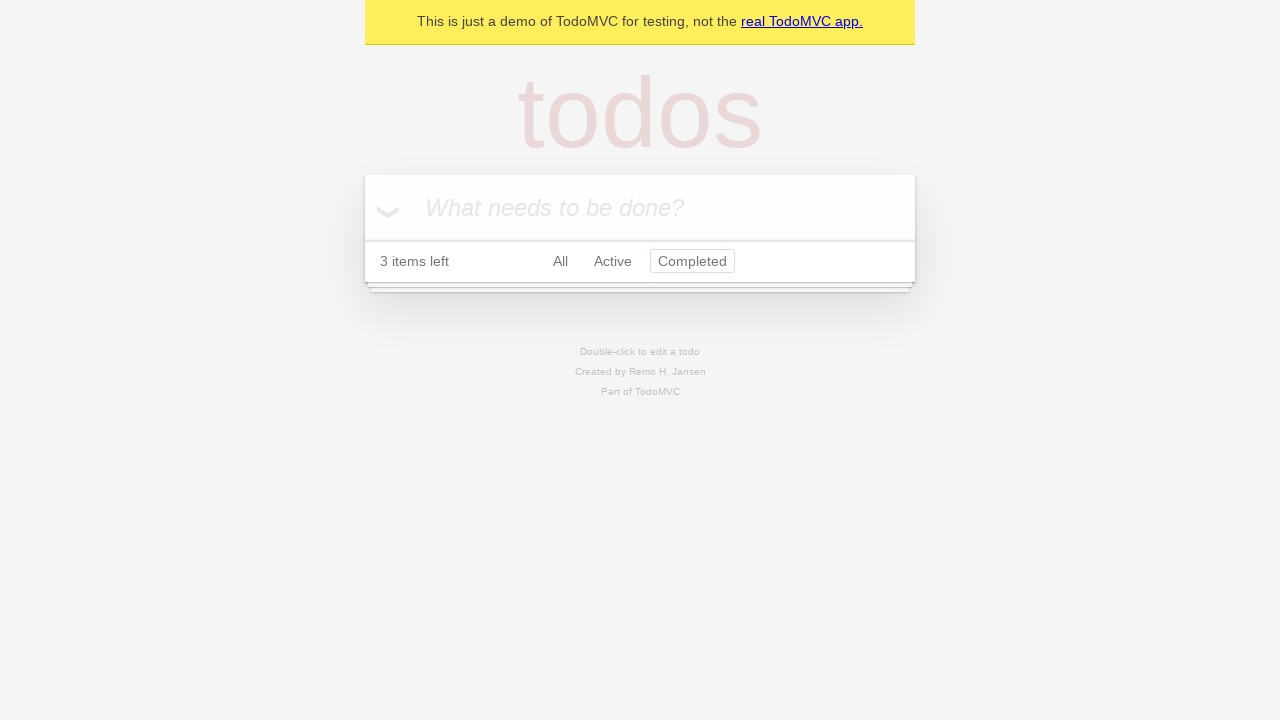

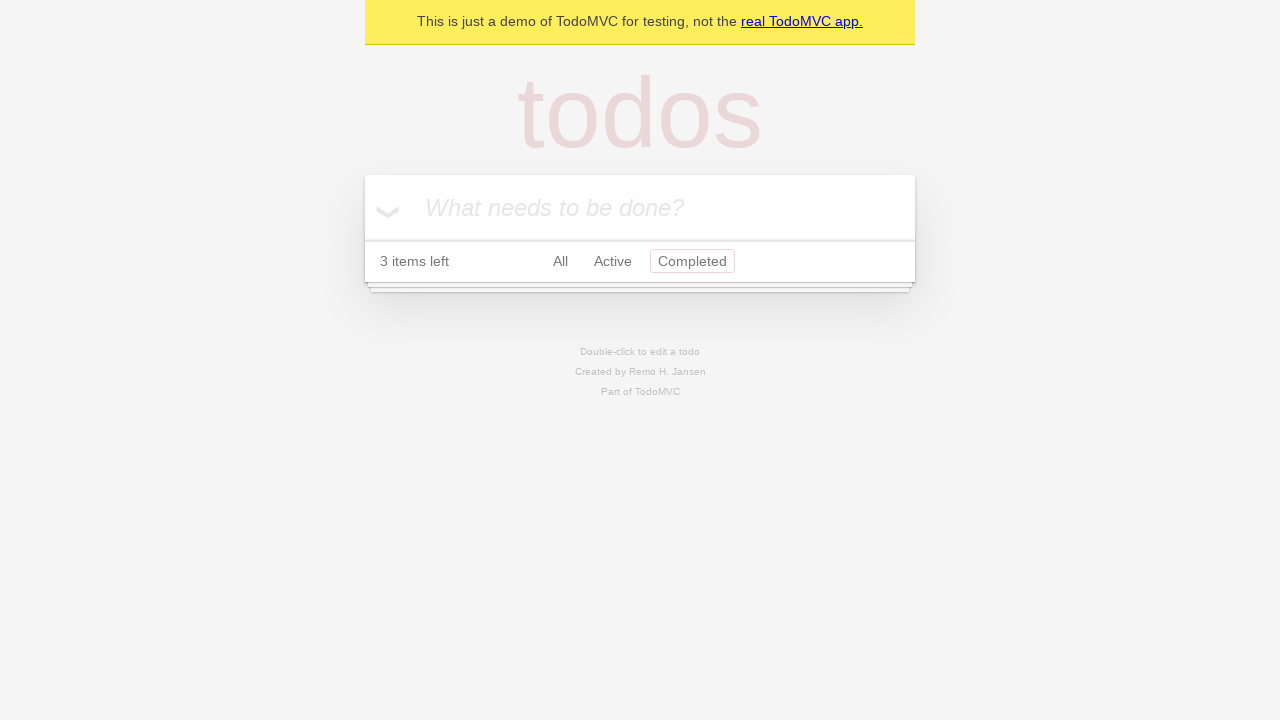